Tests a math quiz page by reading a value, calculating a mathematical formula (log of absolute value of 12*sin(x)), filling in the answer, checking a checkbox, selecting a radio button, and submitting the form.

Starting URL: http://suninjuly.github.io/math.html

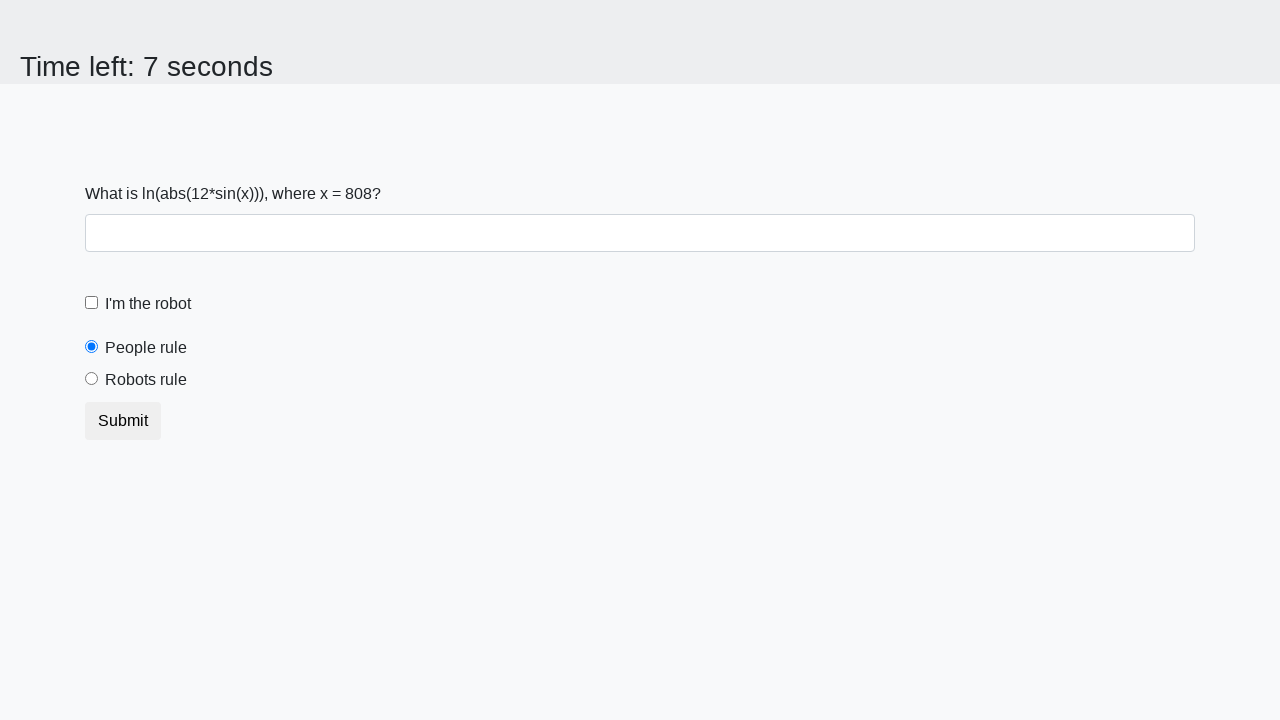

Retrieved x value from input_value element
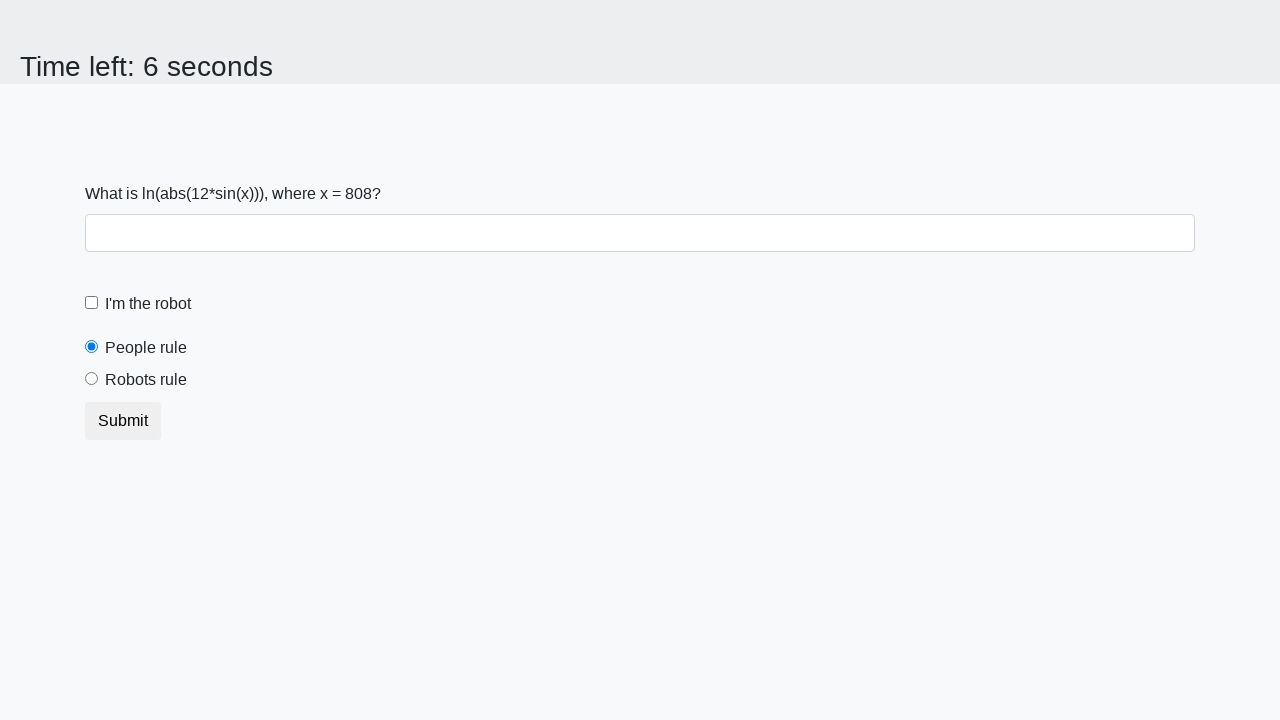

Calculated answer using formula: log(abs(12*sin(808))) = 1.9287894480164975
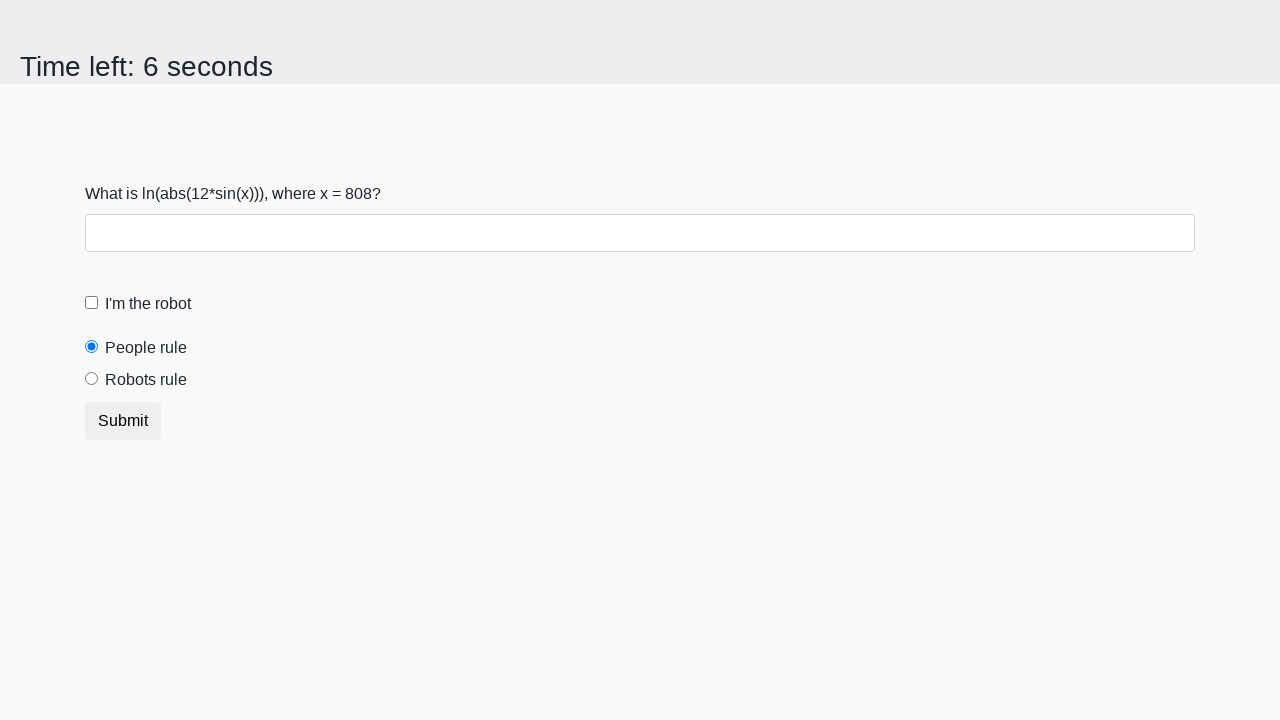

Filled answer field with calculated value: 1.9287894480164975 on #answer
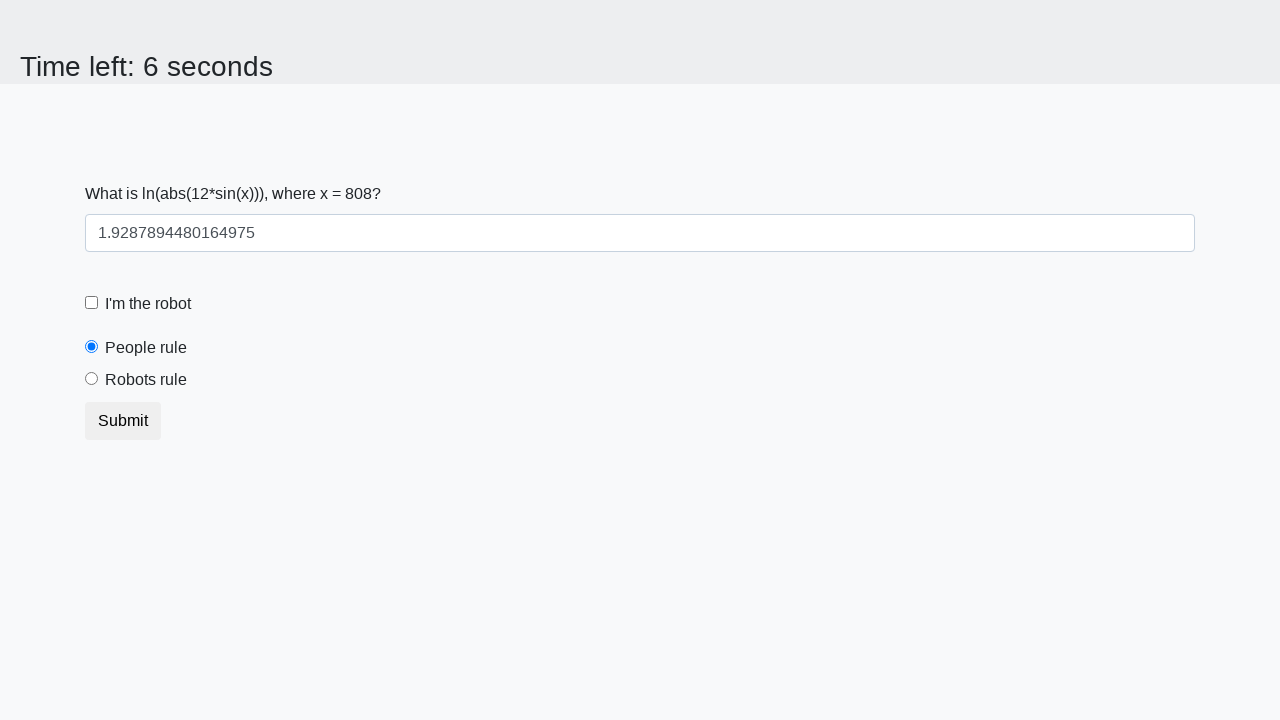

Checked the robot checkbox at (92, 303) on #robotCheckbox
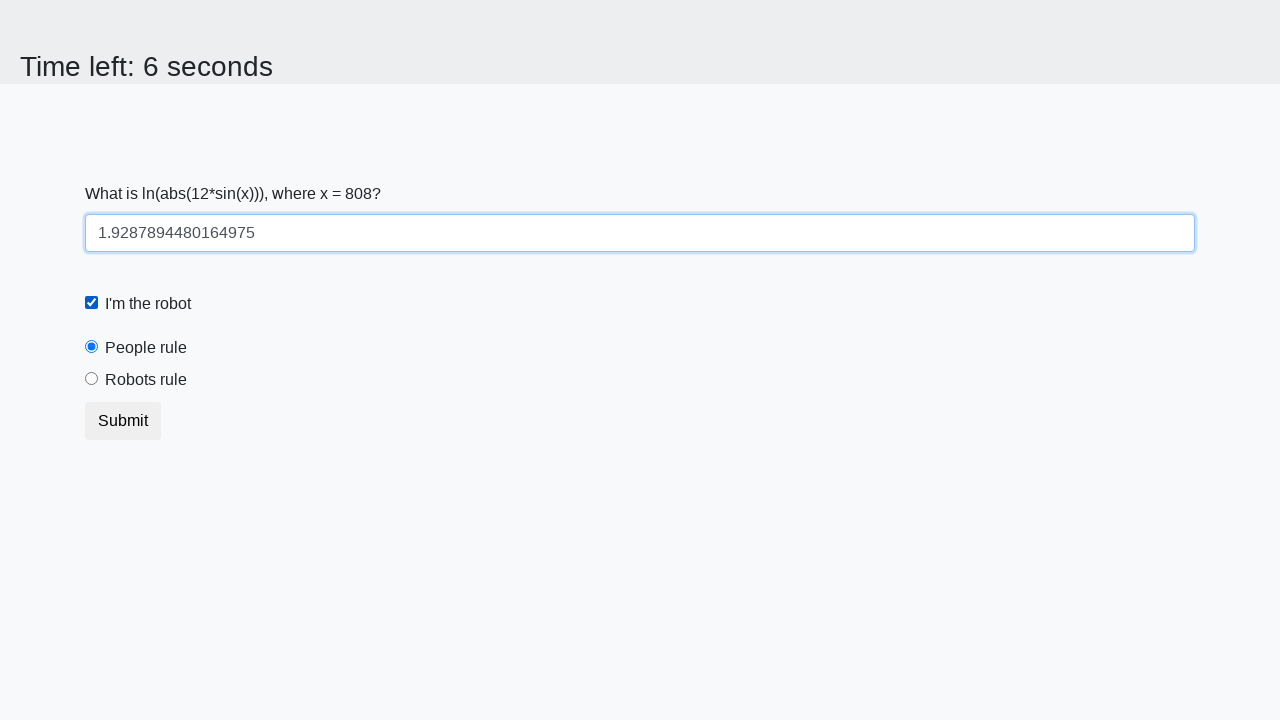

Selected 'Robots Rule' radio button at (146, 380) on label[for='robotsRule']
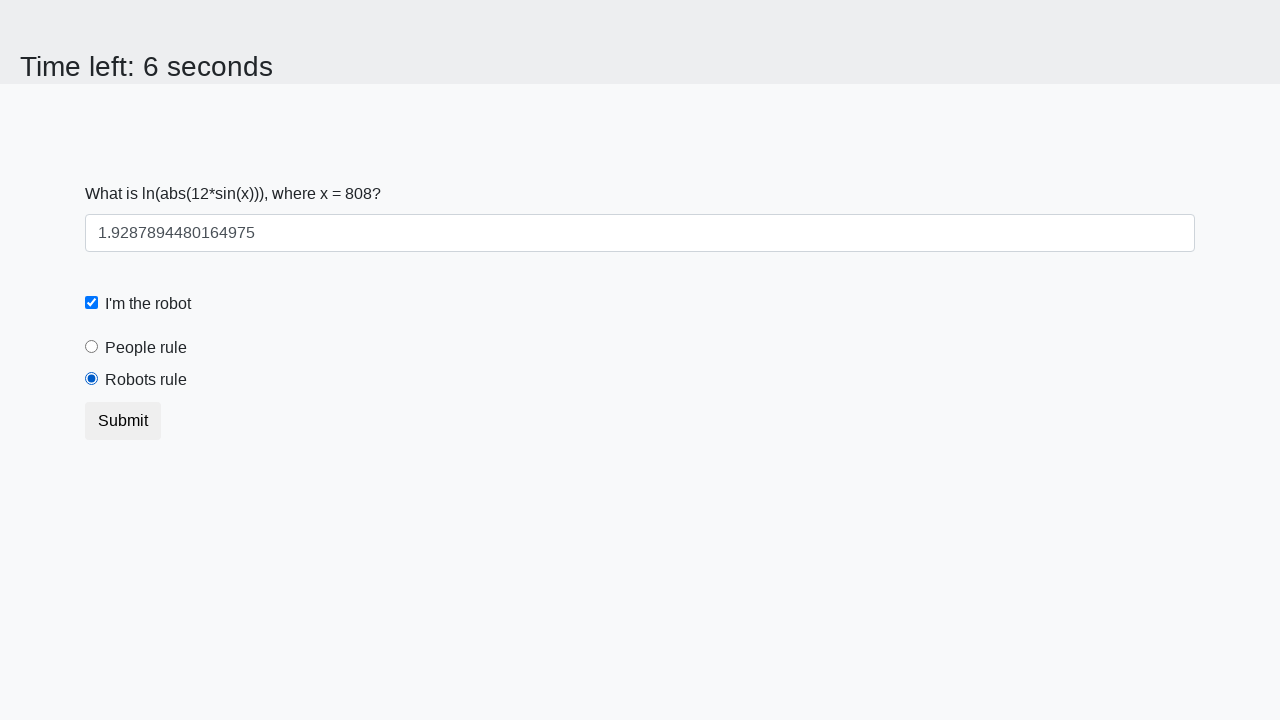

Clicked submit button to complete the math quiz at (123, 421) on button.btn
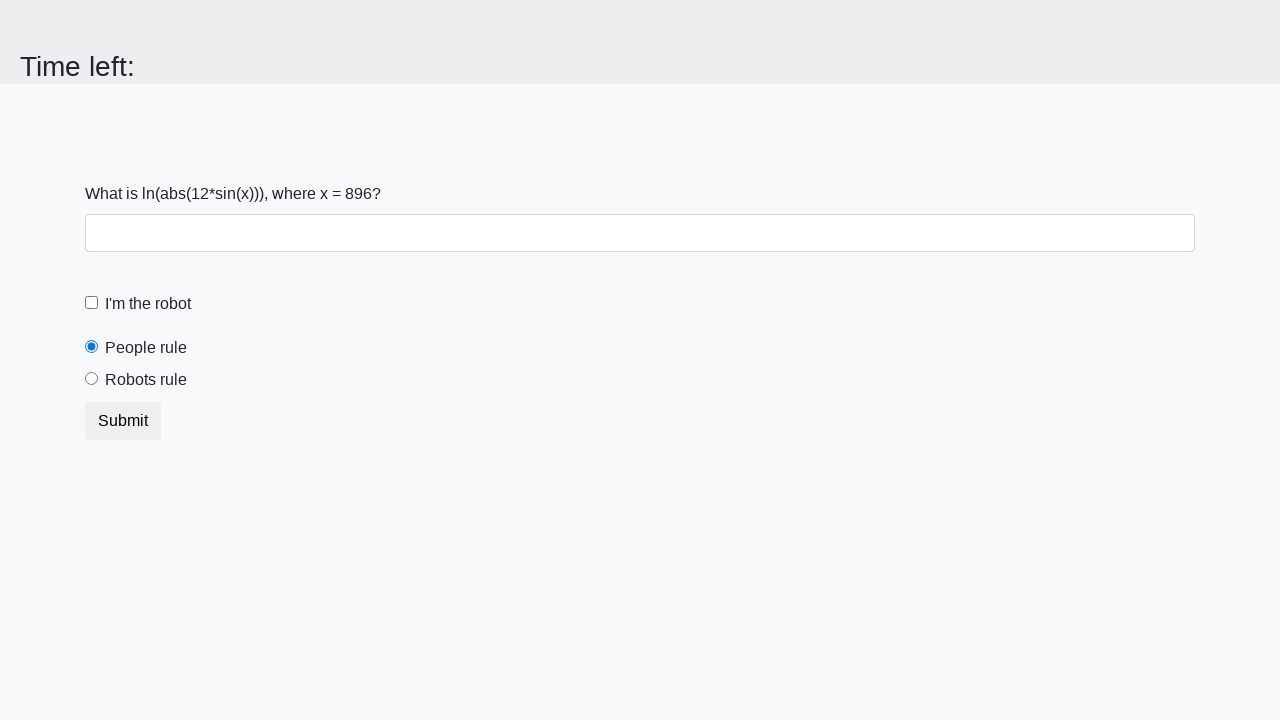

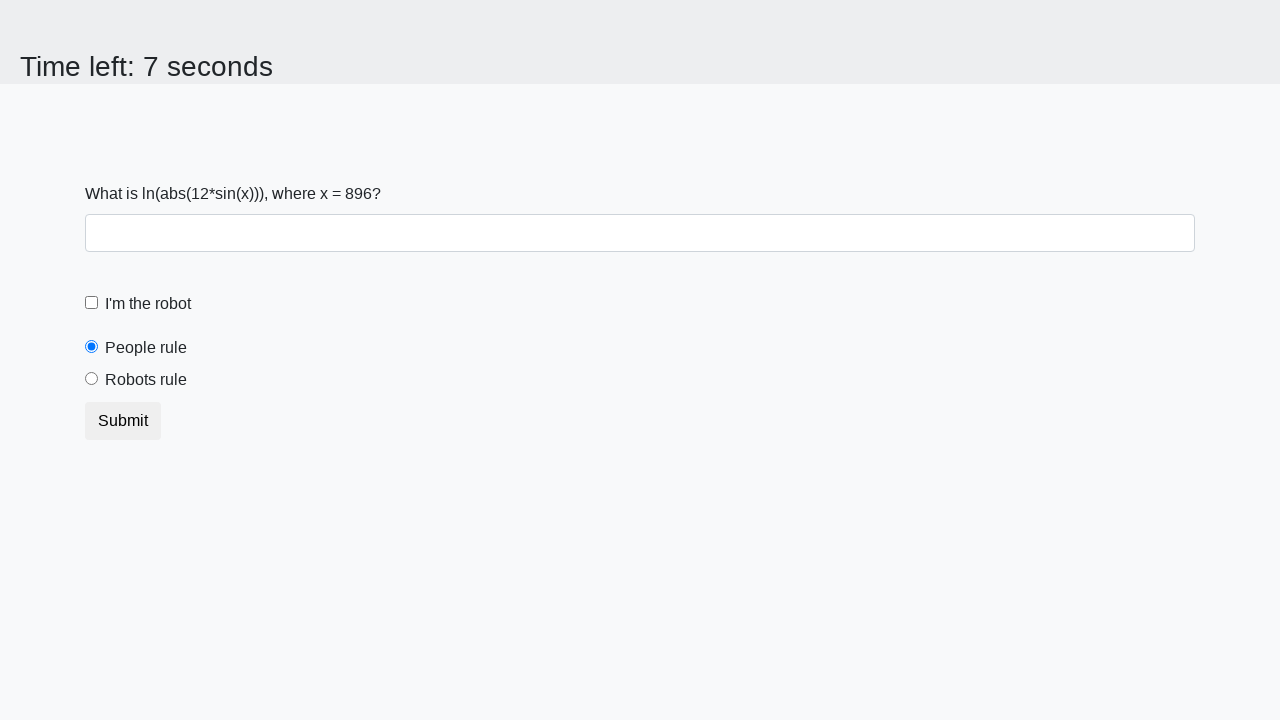